Navigates to History page and verifies that the first paragraph mentions Tim Robinson

Starting URL: http://www.99-bottles-of-beer.net/

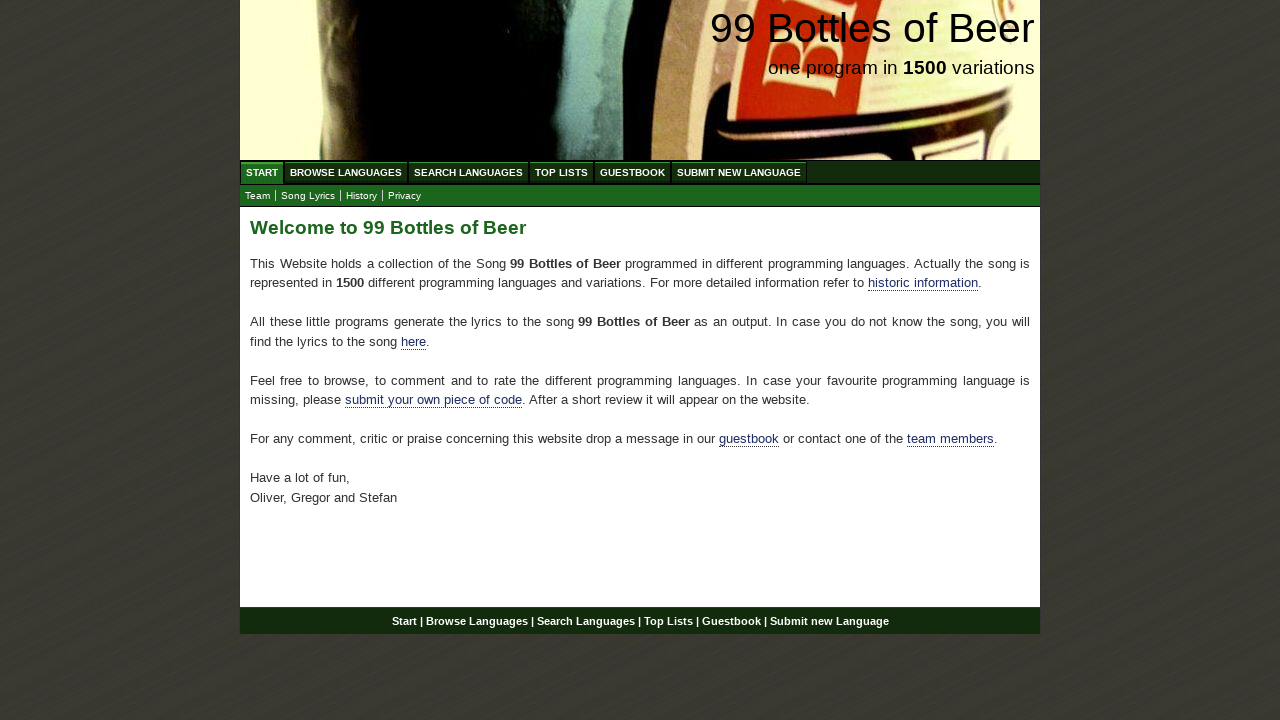

Clicked History submenu link at (362, 196) on xpath=//a[@href='info.html']
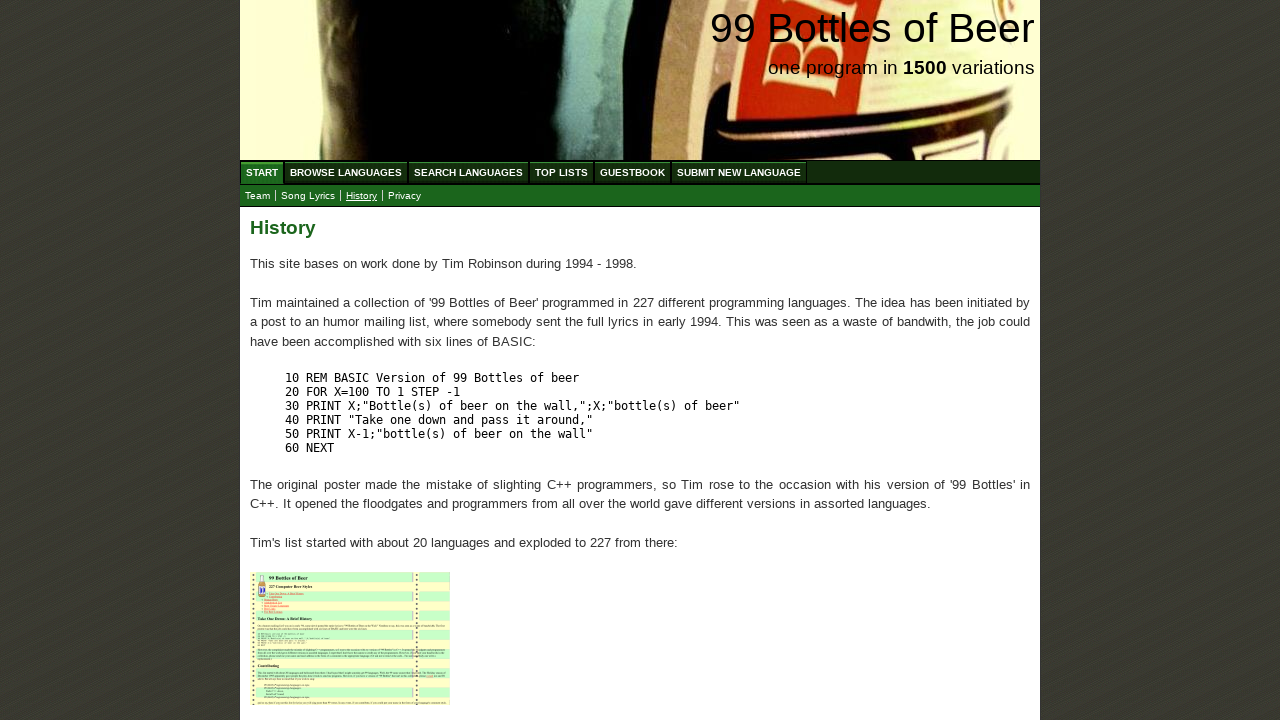

Located first paragraph in main content
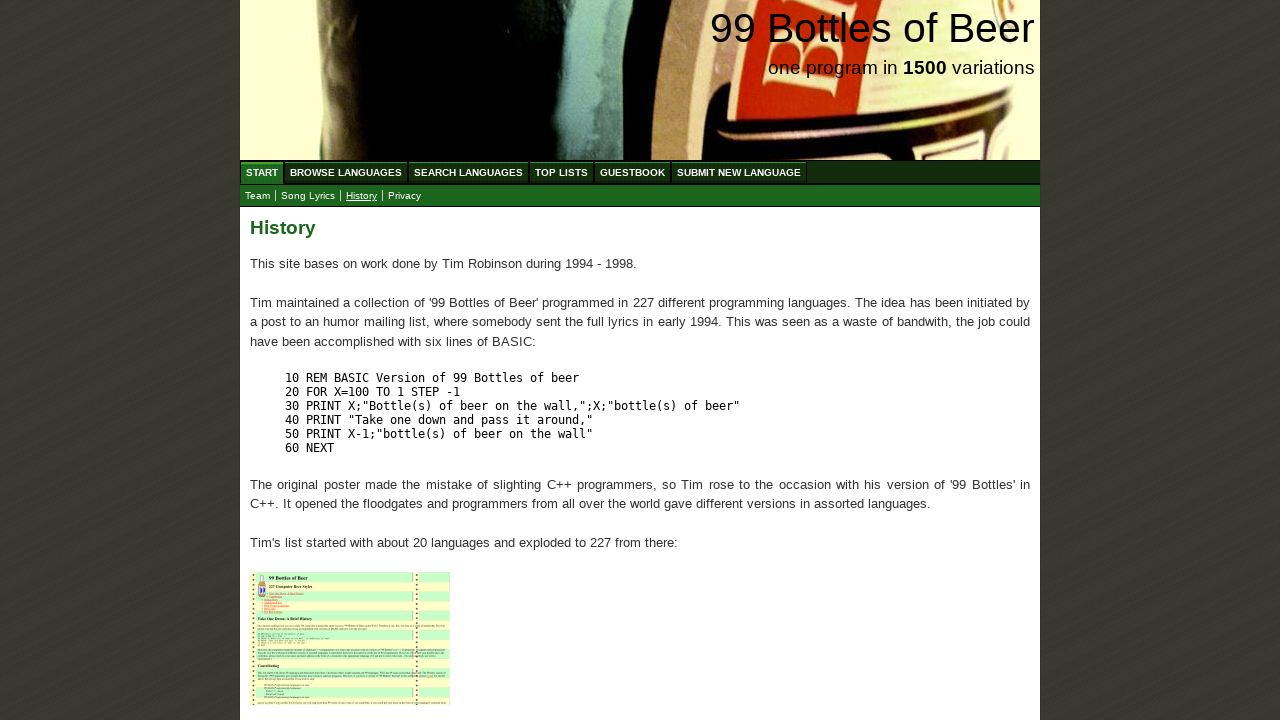

Verified that Tim Robinson is mentioned in the first paragraph
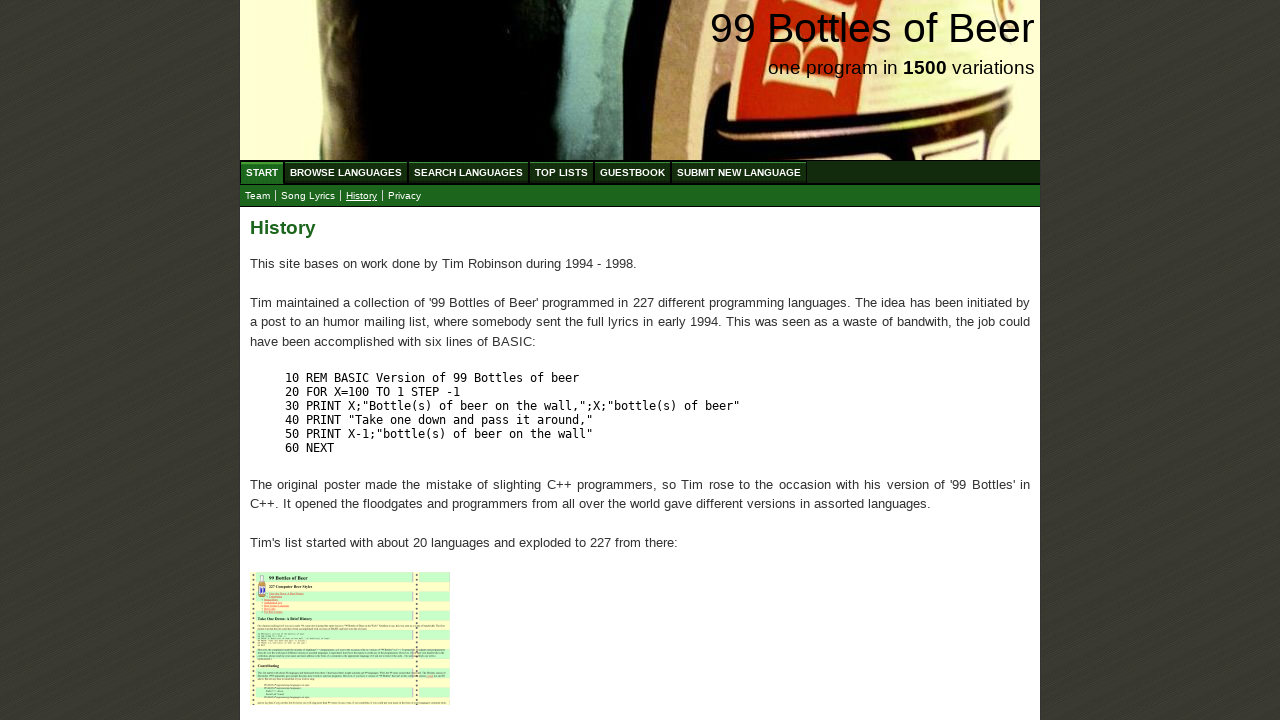

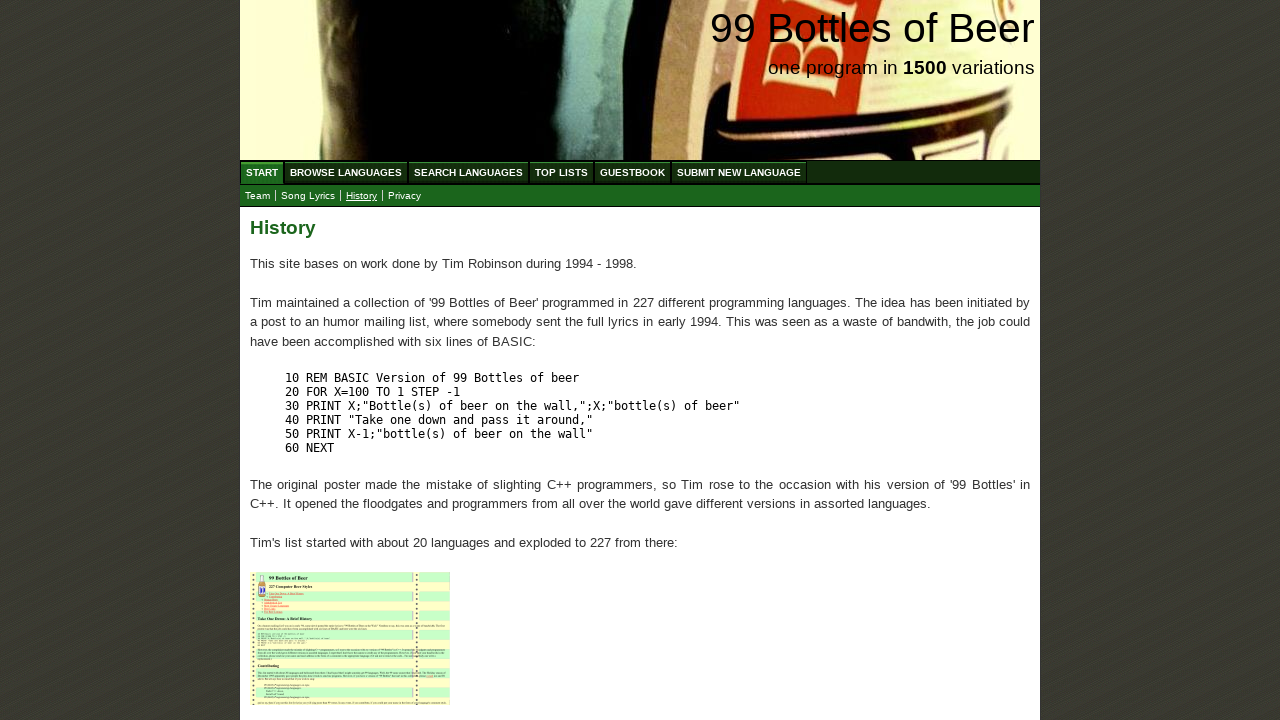